Navigates to calculator.net and performs a vertical scroll down the page to verify scrolling functionality works.

Starting URL: https://www.calculator.net/

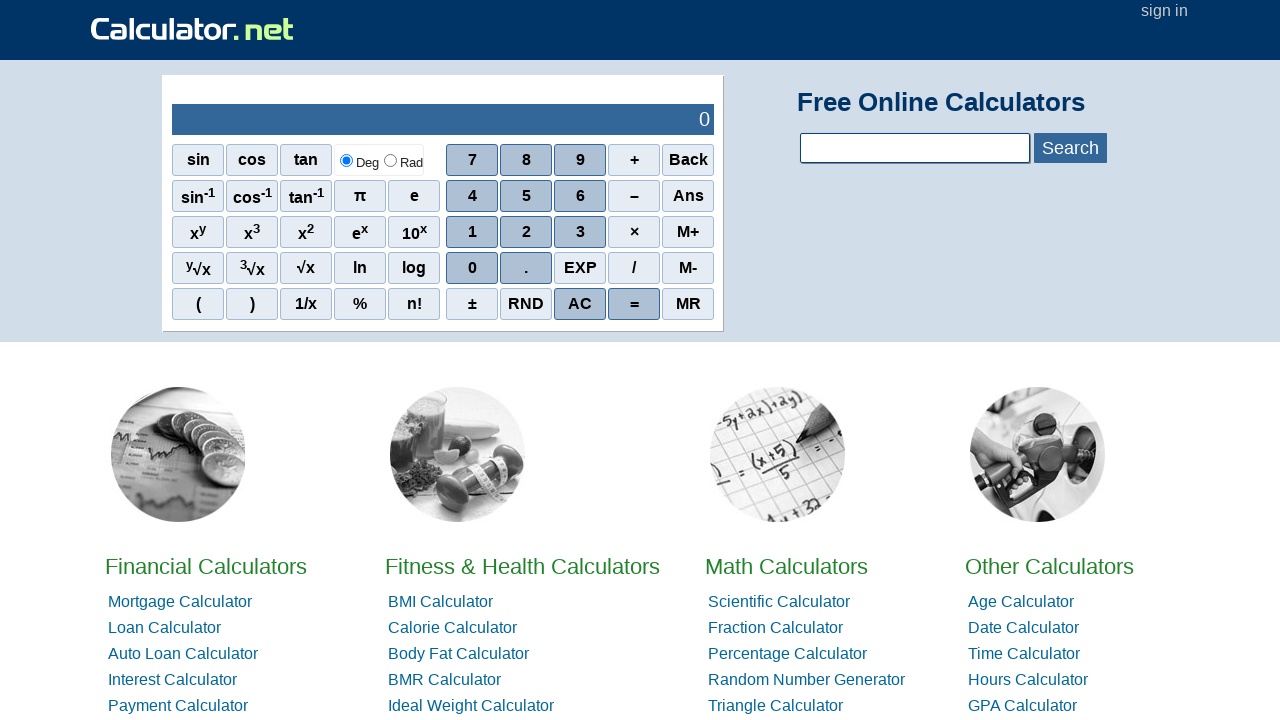

Waited for page to load - DOM content loaded
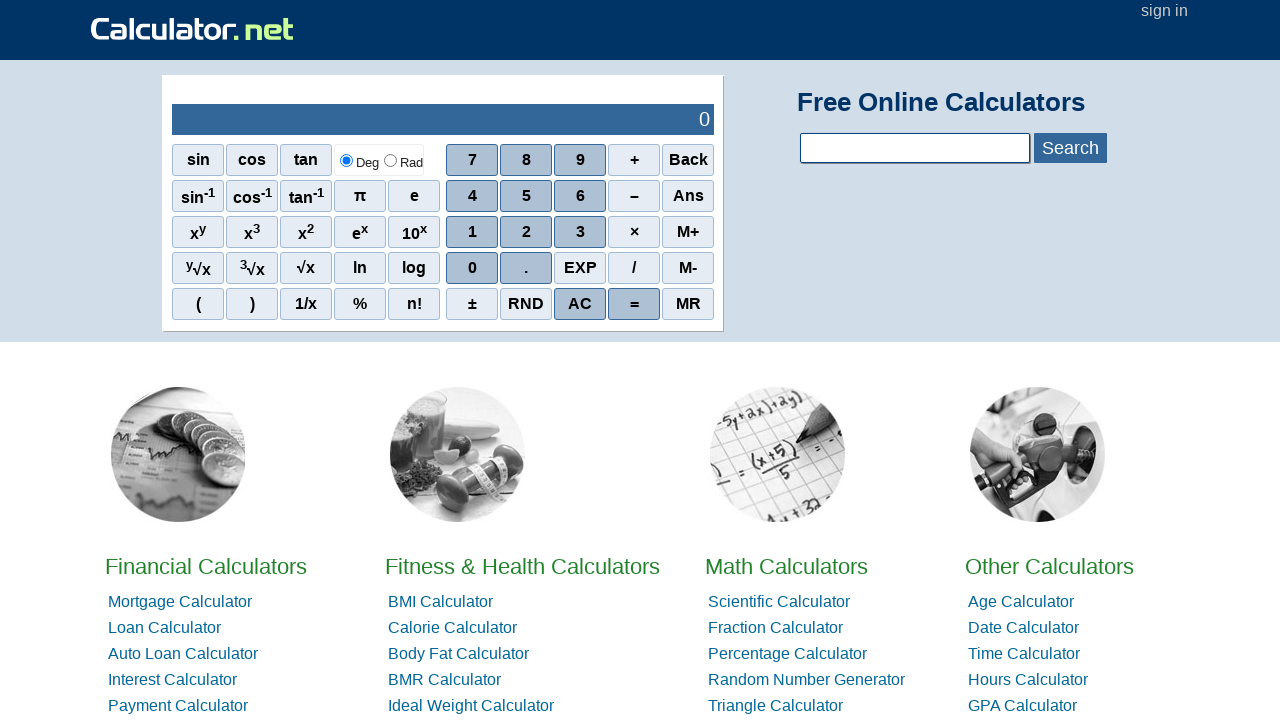

Scrolled vertically down by 500 pixels
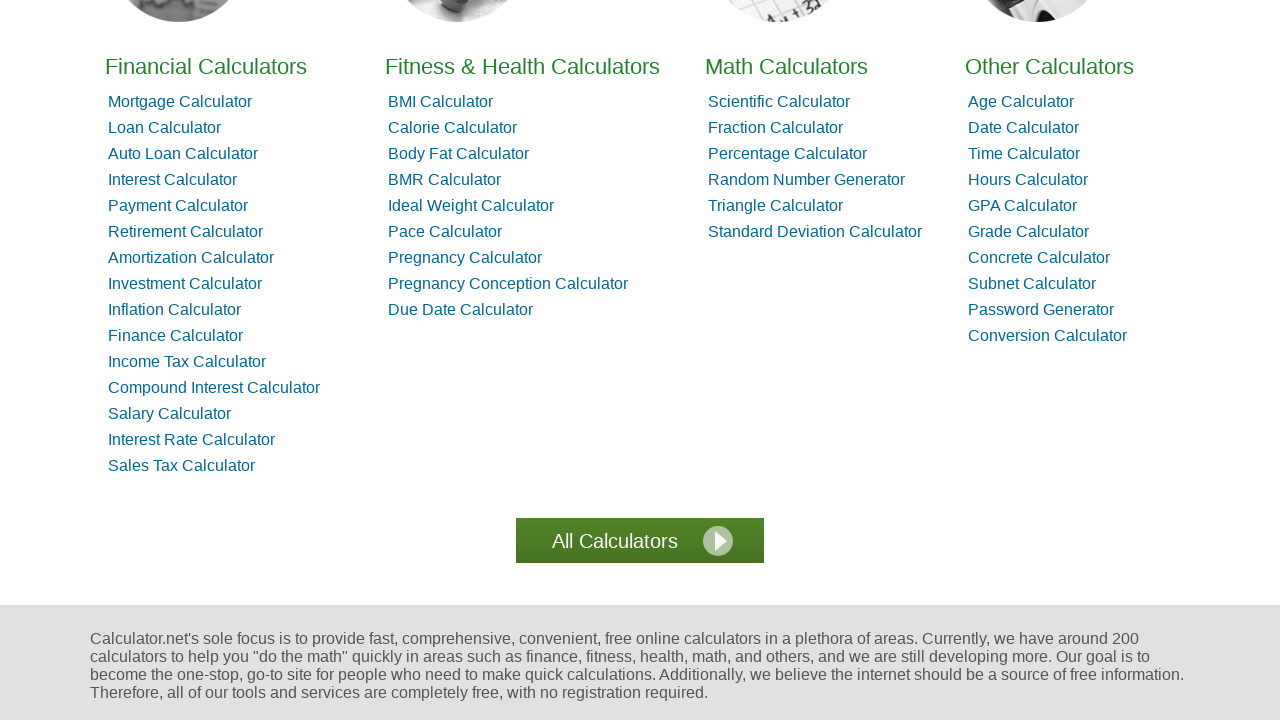

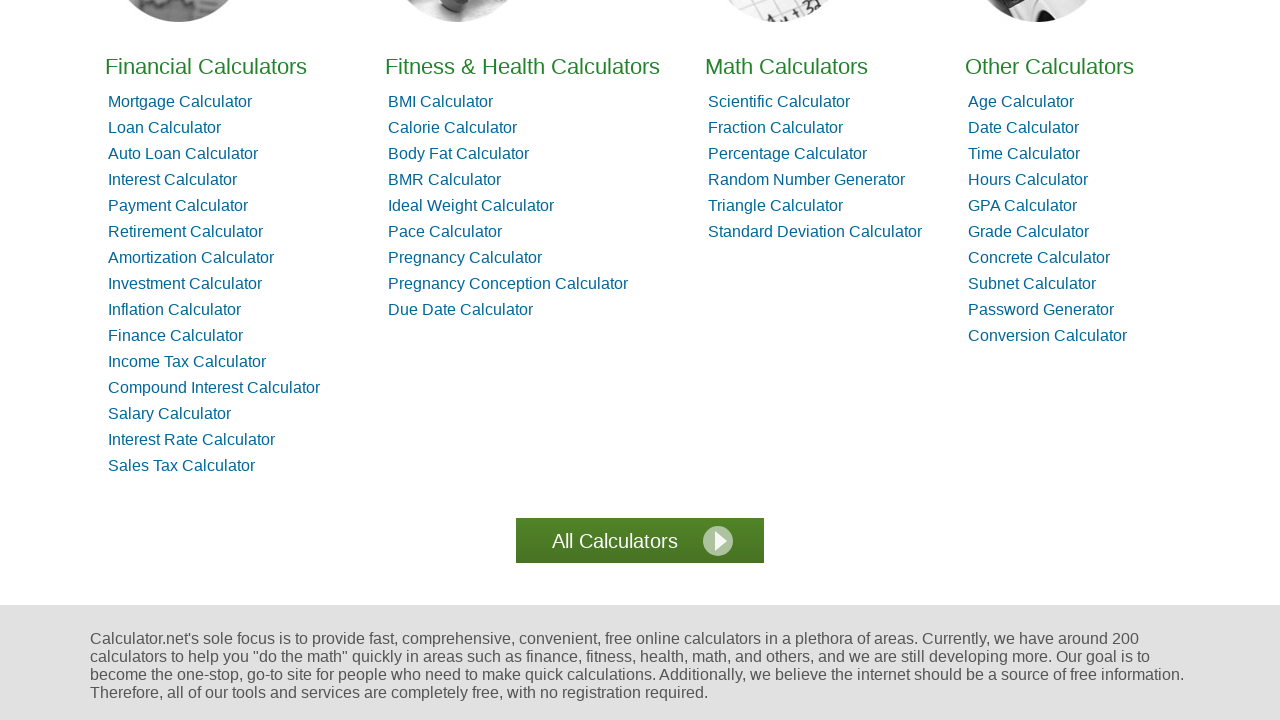